Tests scrolling functionality by scrolling down the page by a fixed pixel amount (1000 pixels).

Starting URL: http://selenium.dev/selenium/web/scrolling_tests/frame_with_nested_scrolling_frame_out_of_view.html

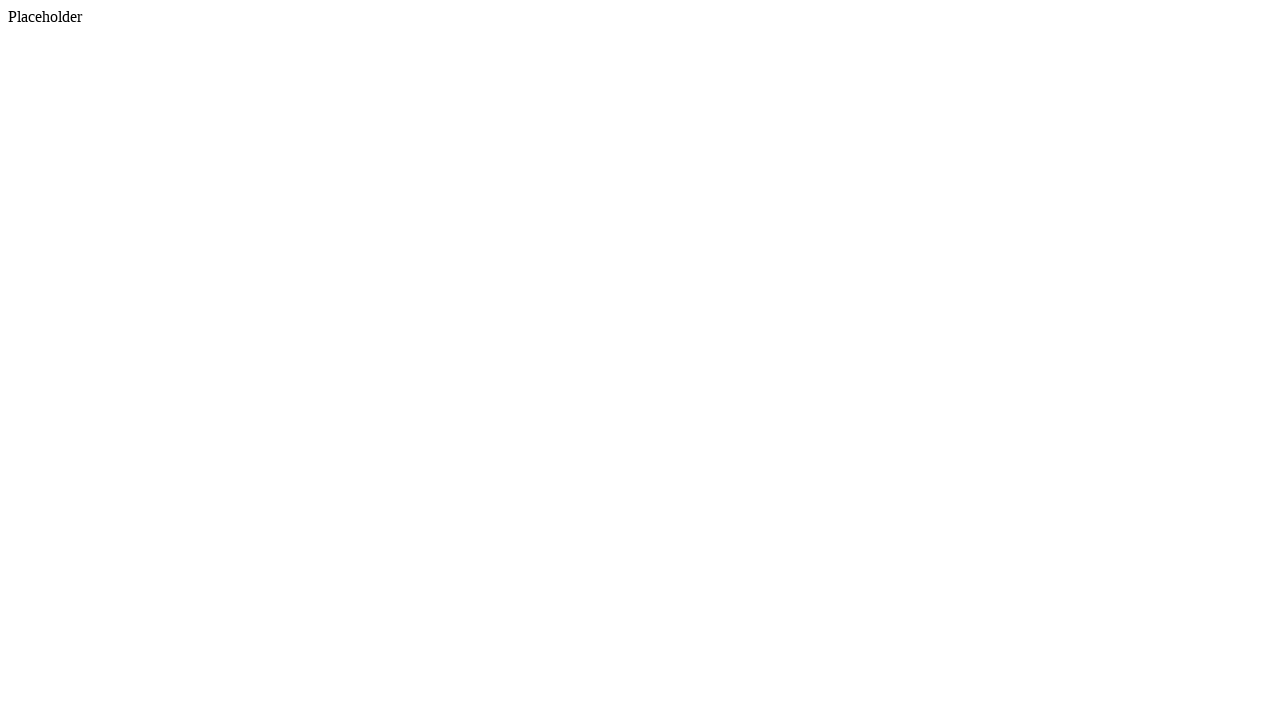

Waited 1000ms for page to load
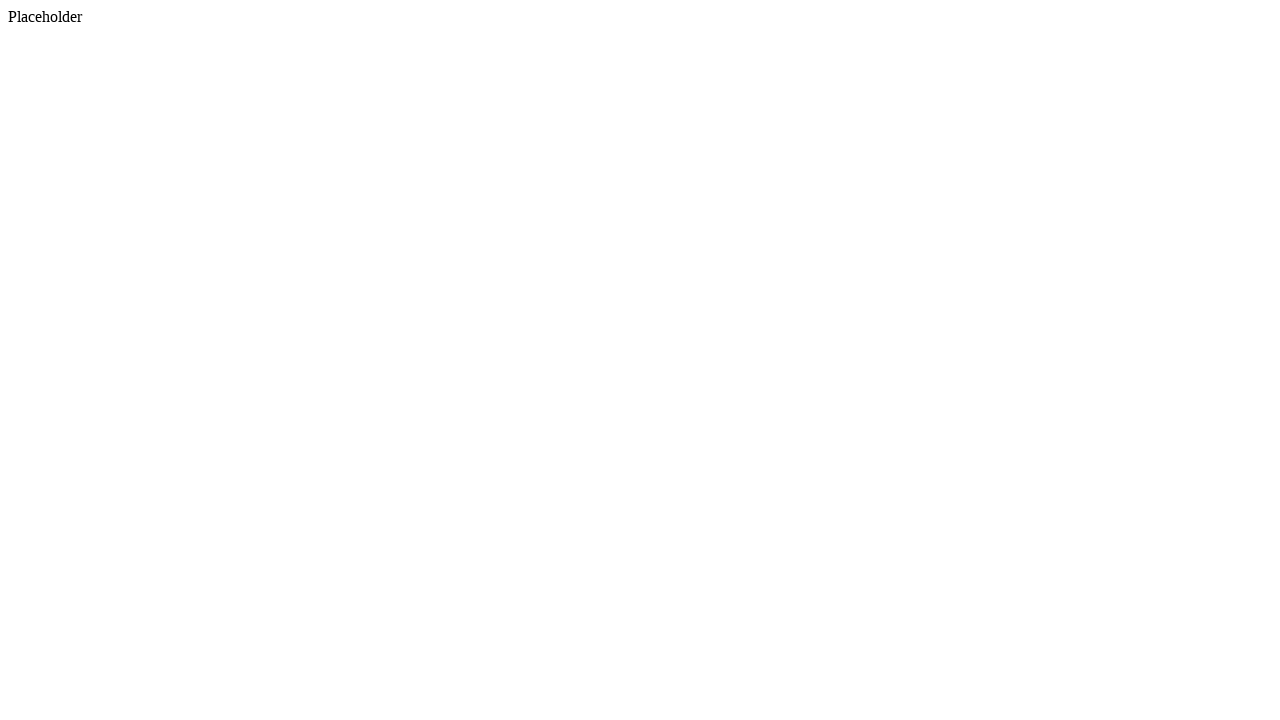

Scrolled down the page by 1000 pixels using mouse wheel
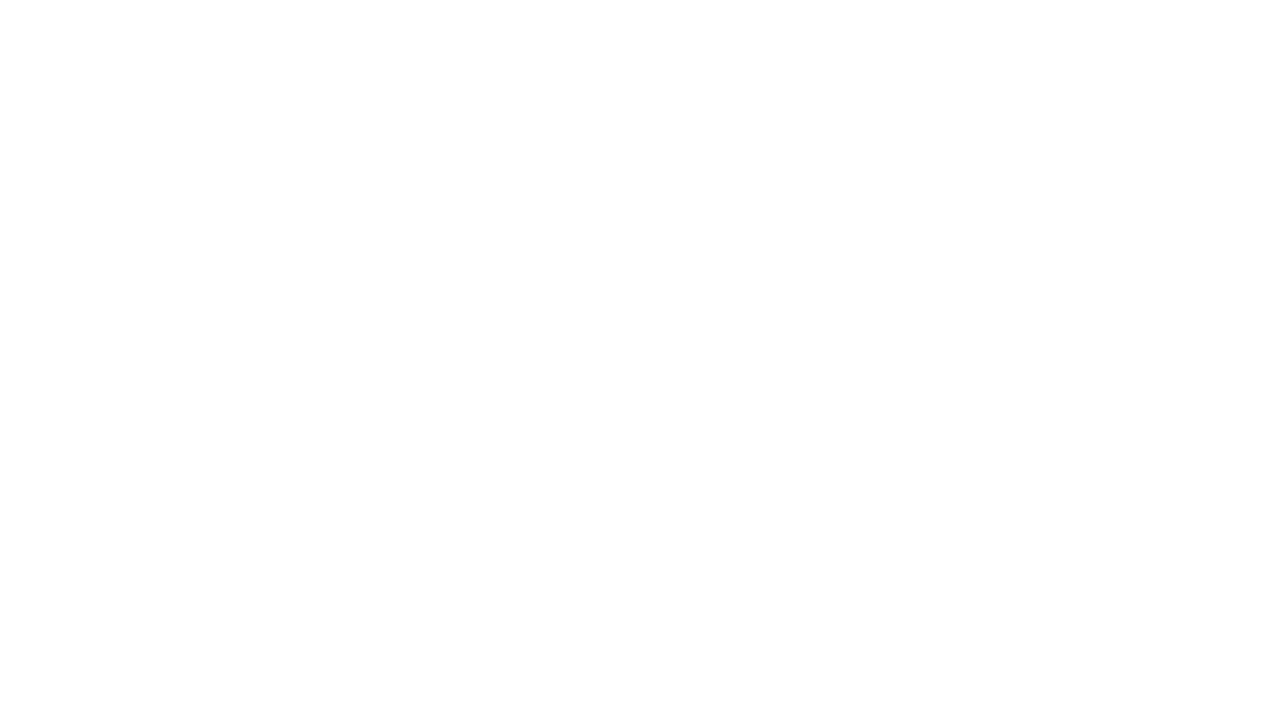

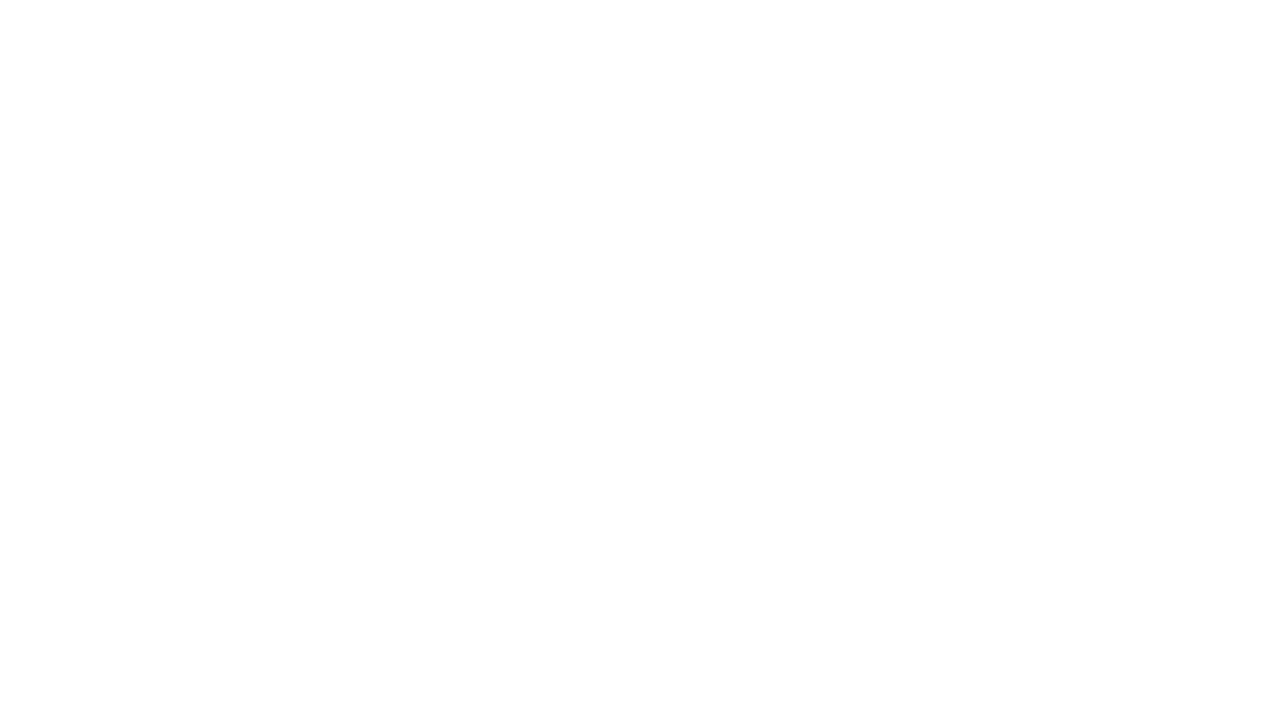